Tests user registration by filling out the registration form with personal details, selecting newsletter subscription and agreeing to terms, then submitting the form.

Starting URL: https://ecommerce-playground.lambdatest.io/index.php?route=account/register

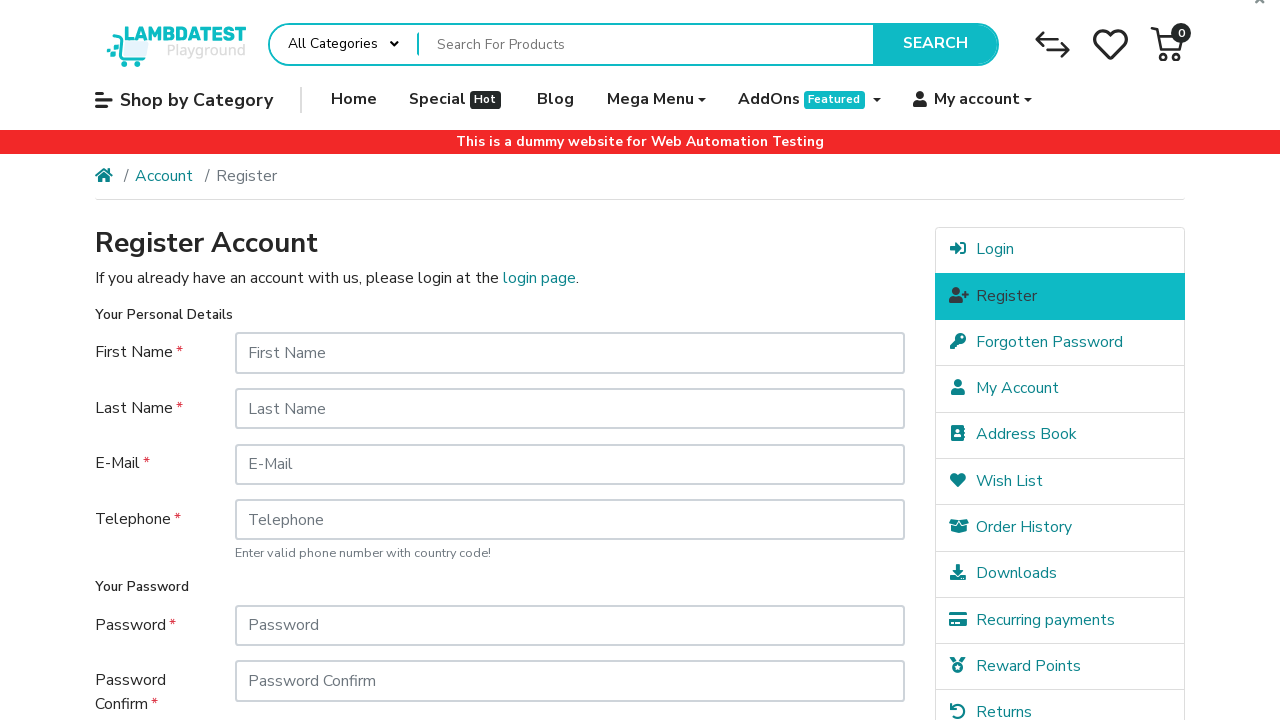

Filled first name field with 'Marcus' on #input-firstname
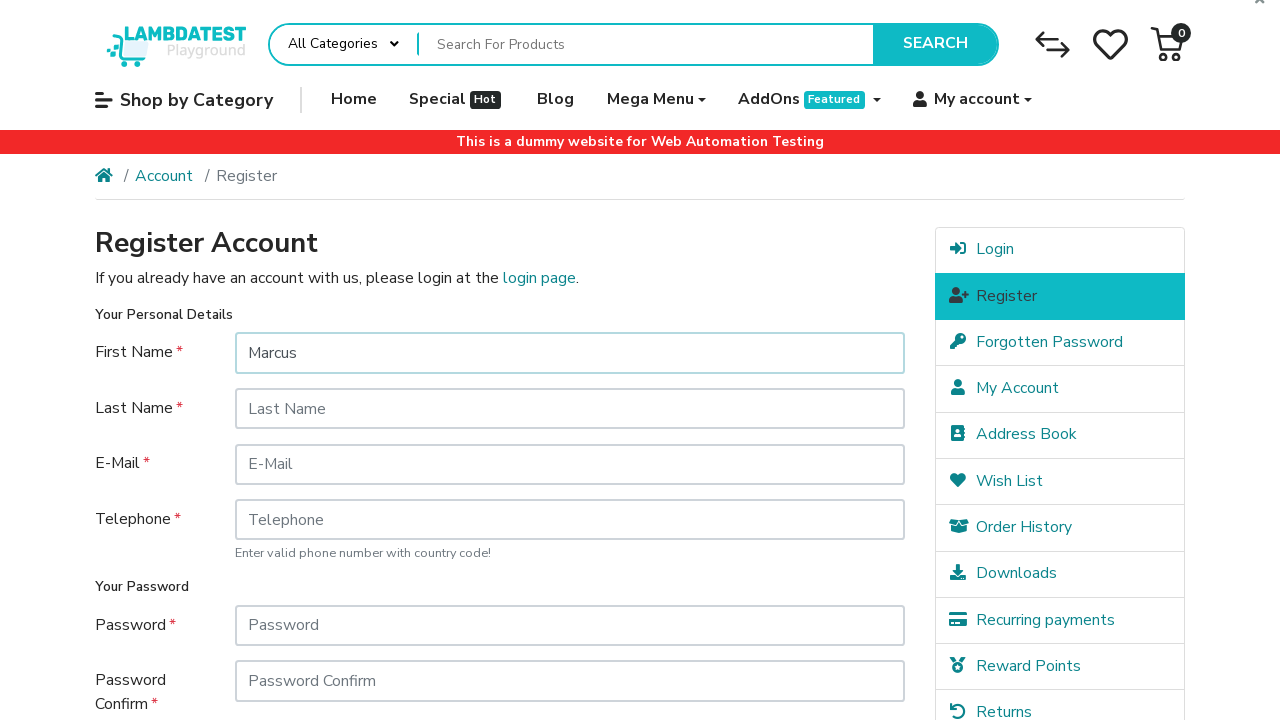

Filled last name field with 'Thompson' on #input-lastname
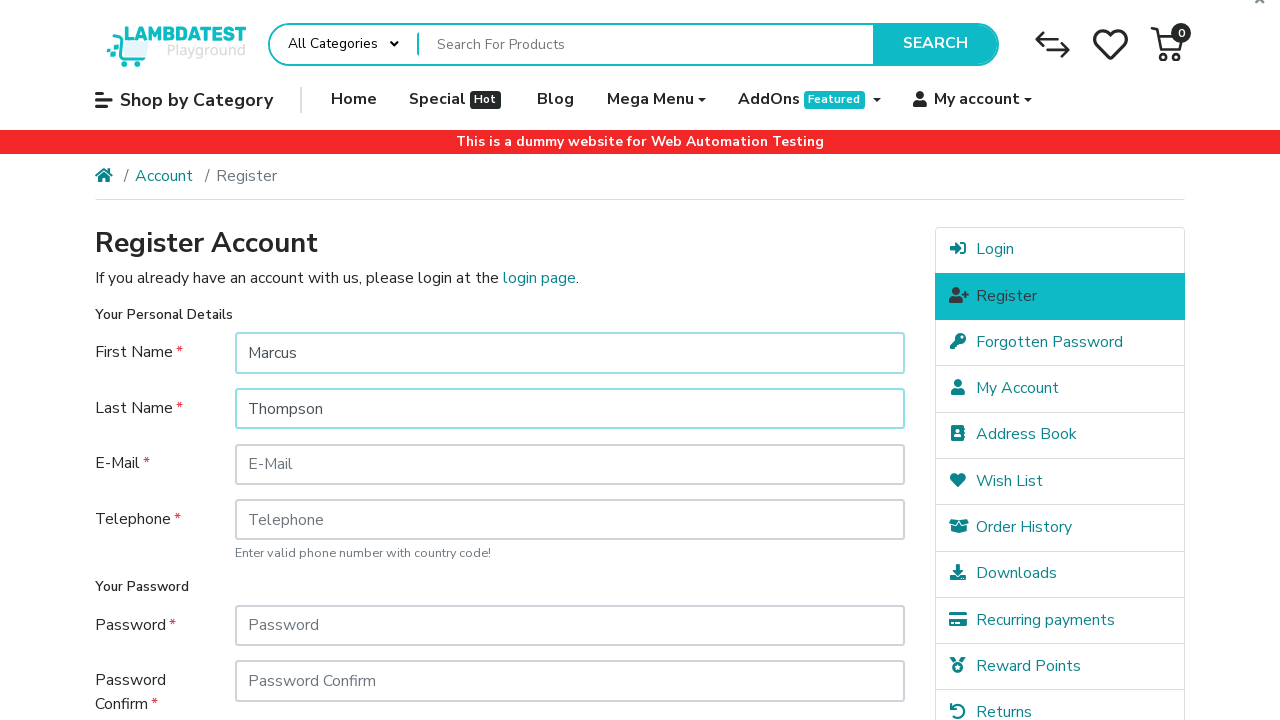

Filled email field with 'marcus.thompson847@example.com' on #input-email
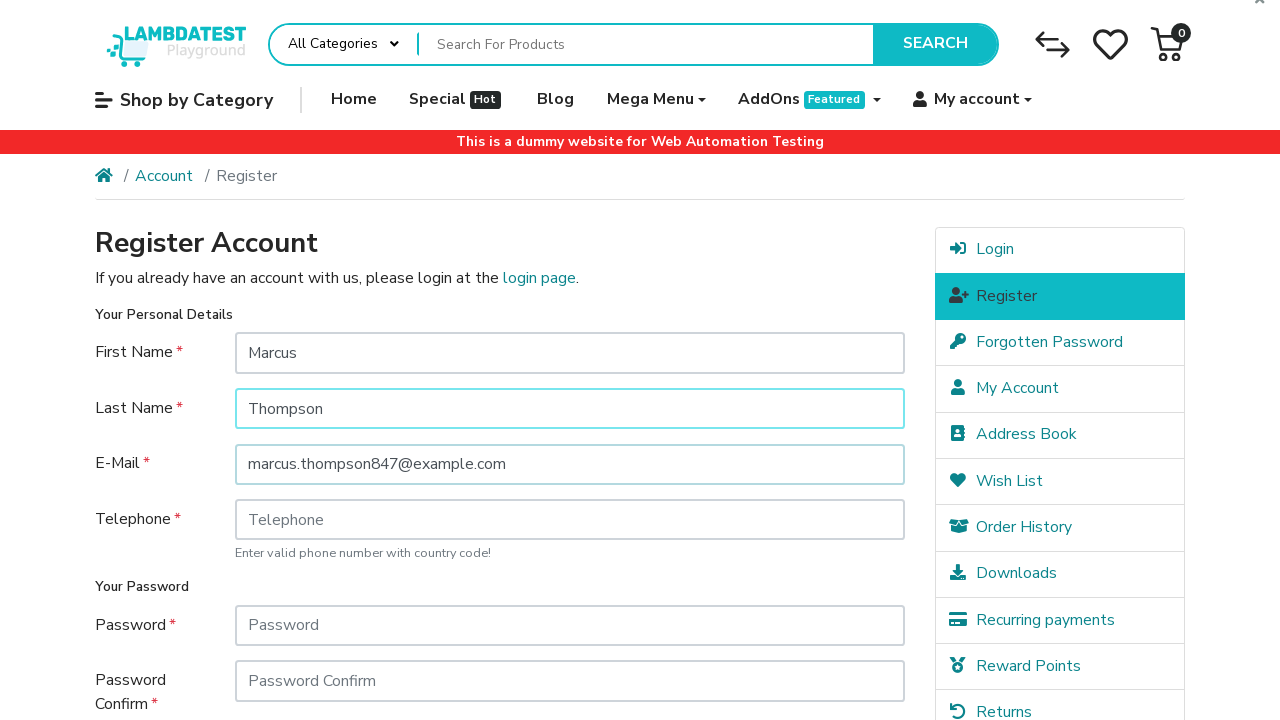

Filled telephone field with '555-123-4567' on #input-telephone
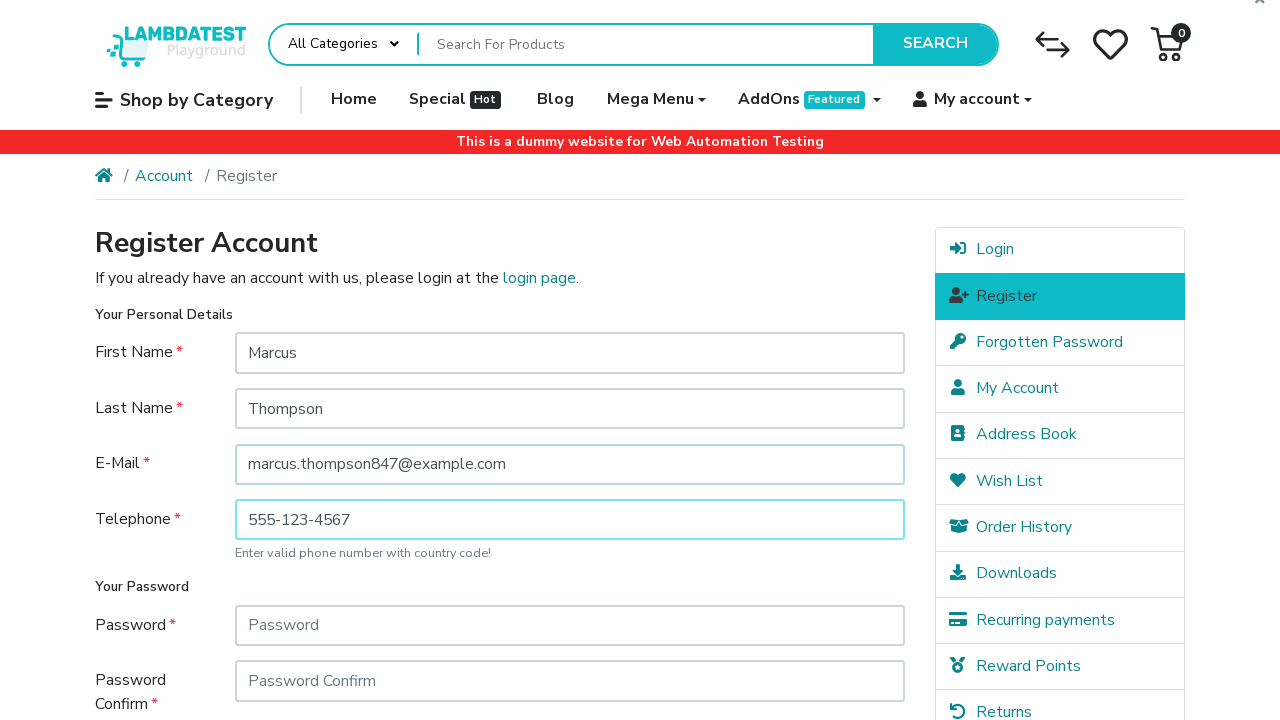

Filled password field with '123456' on #input-password
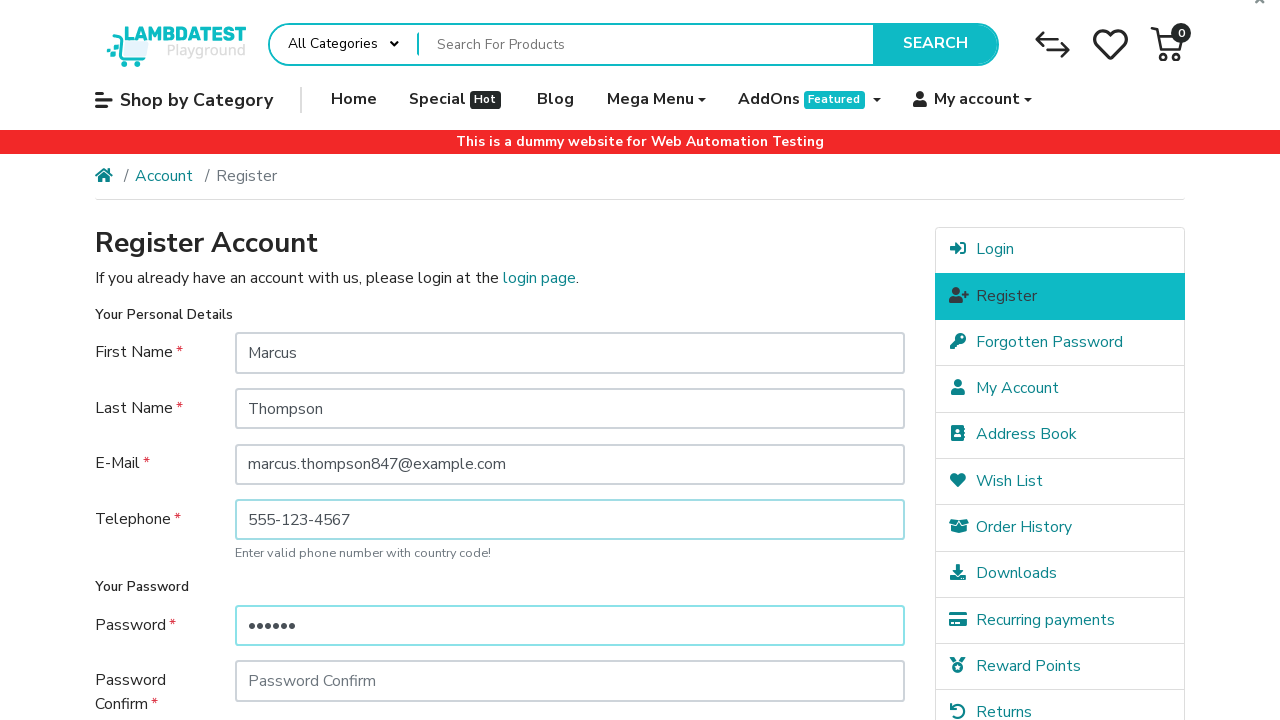

Filled password confirmation field with '123456' on #input-confirm
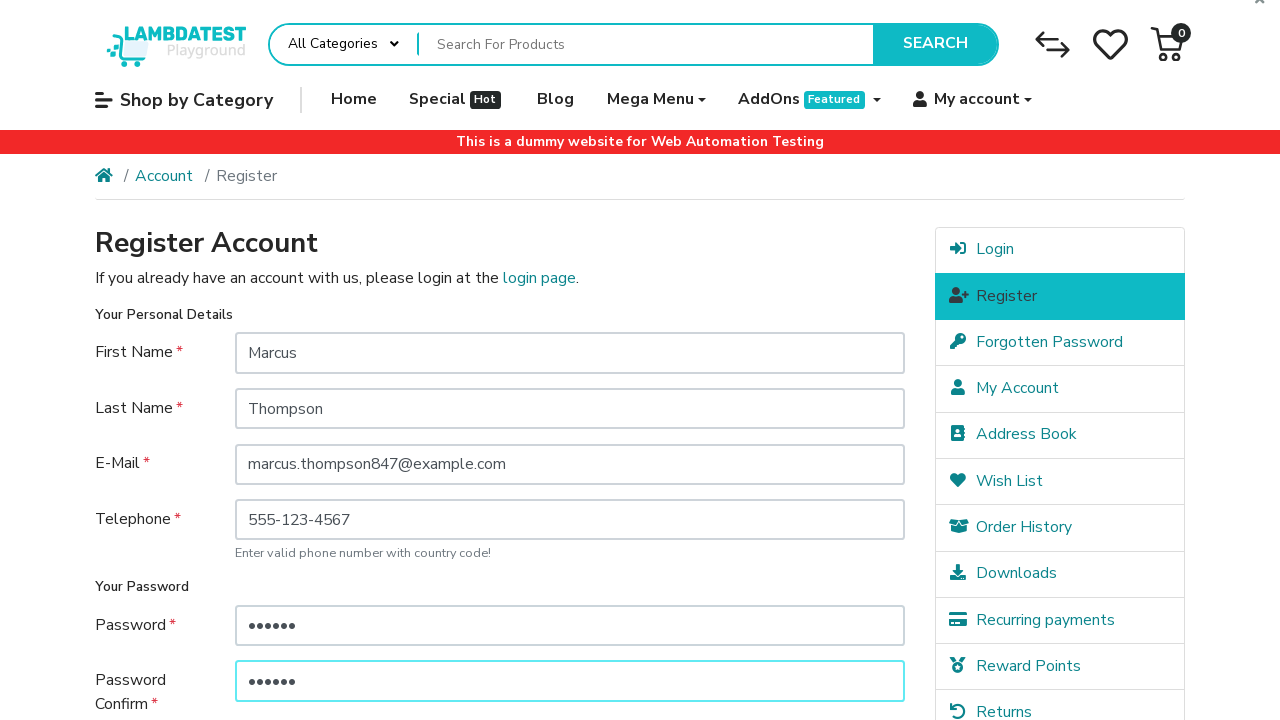

Clicked newsletter subscription 'Yes' option at (274, 514) on xpath=//label[@for='input-newsletter-yes']
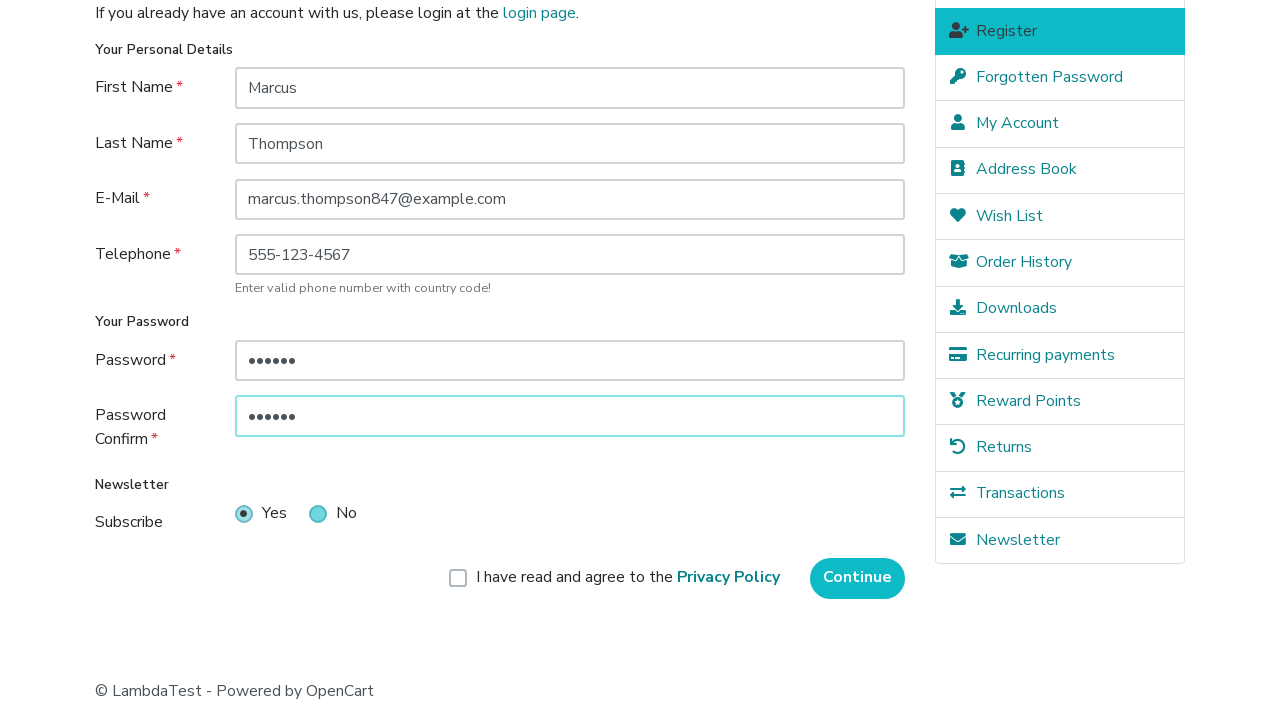

Clicked agree to terms checkbox at (628, 578) on xpath=//label[@for='input-agree']
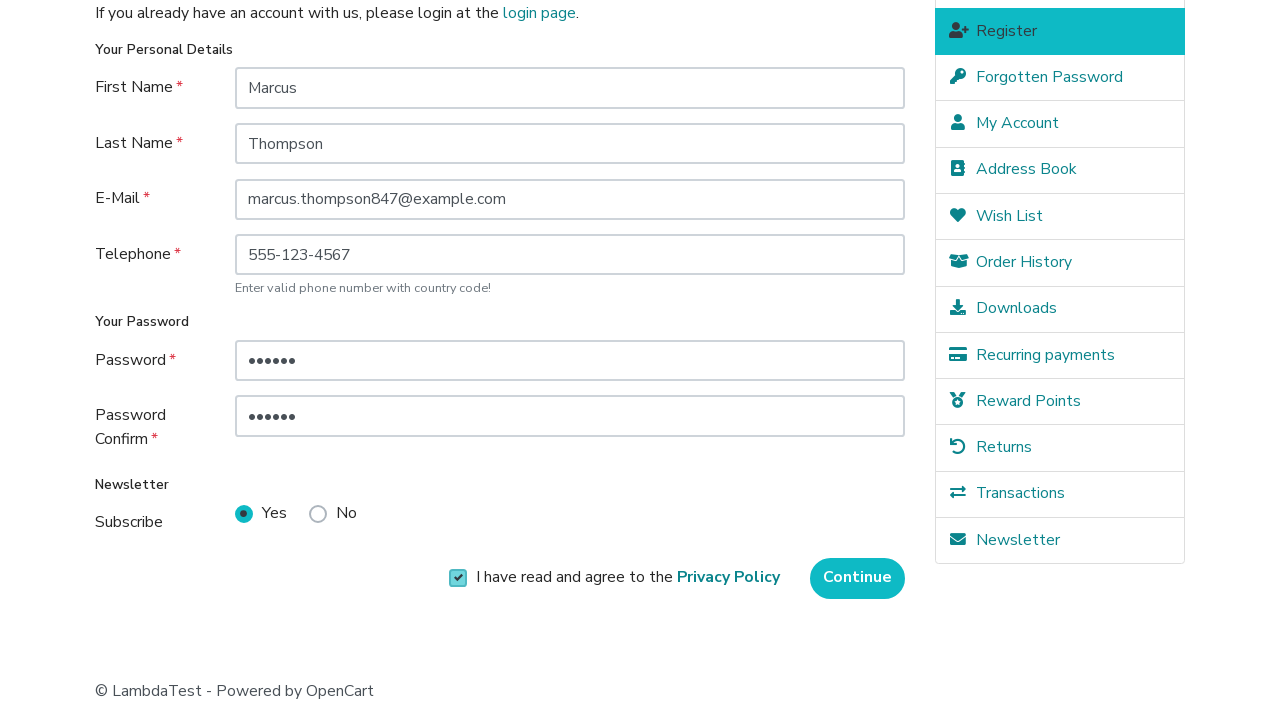

Clicked Continue button to submit registration form at (858, 578) on xpath=//input[@value='Continue']
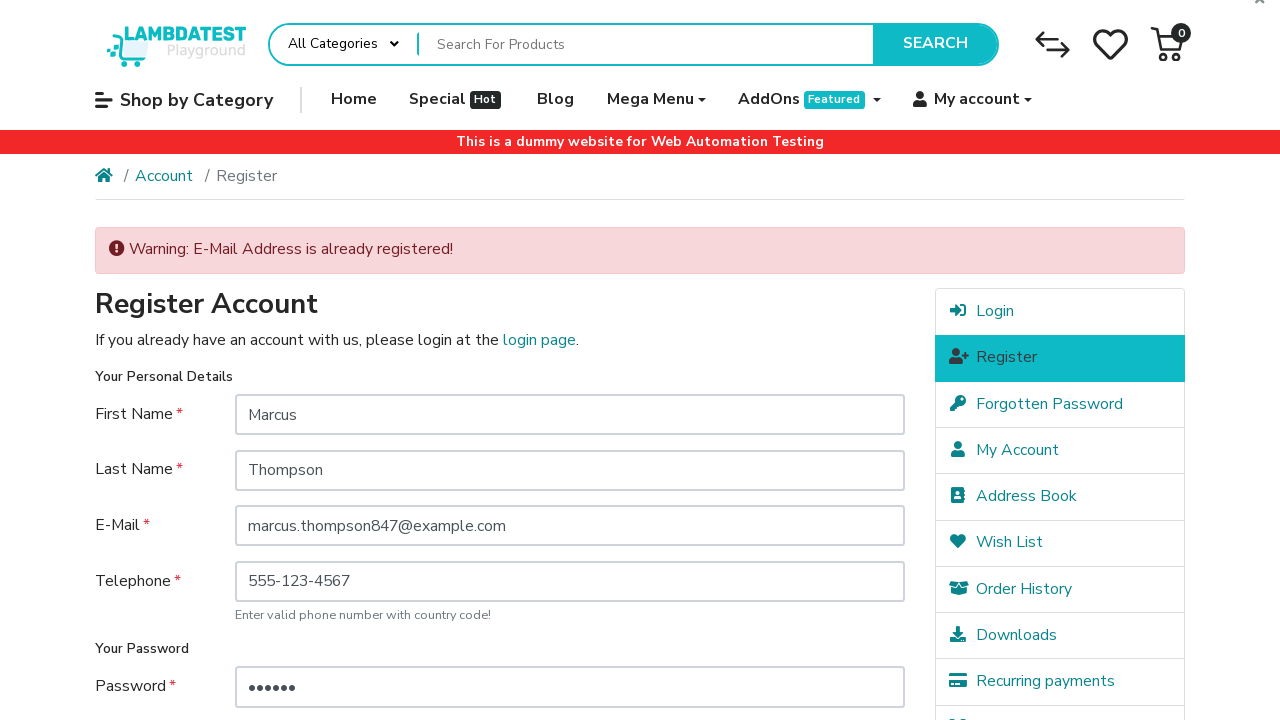

User registration completed successfully and confirmation page loaded
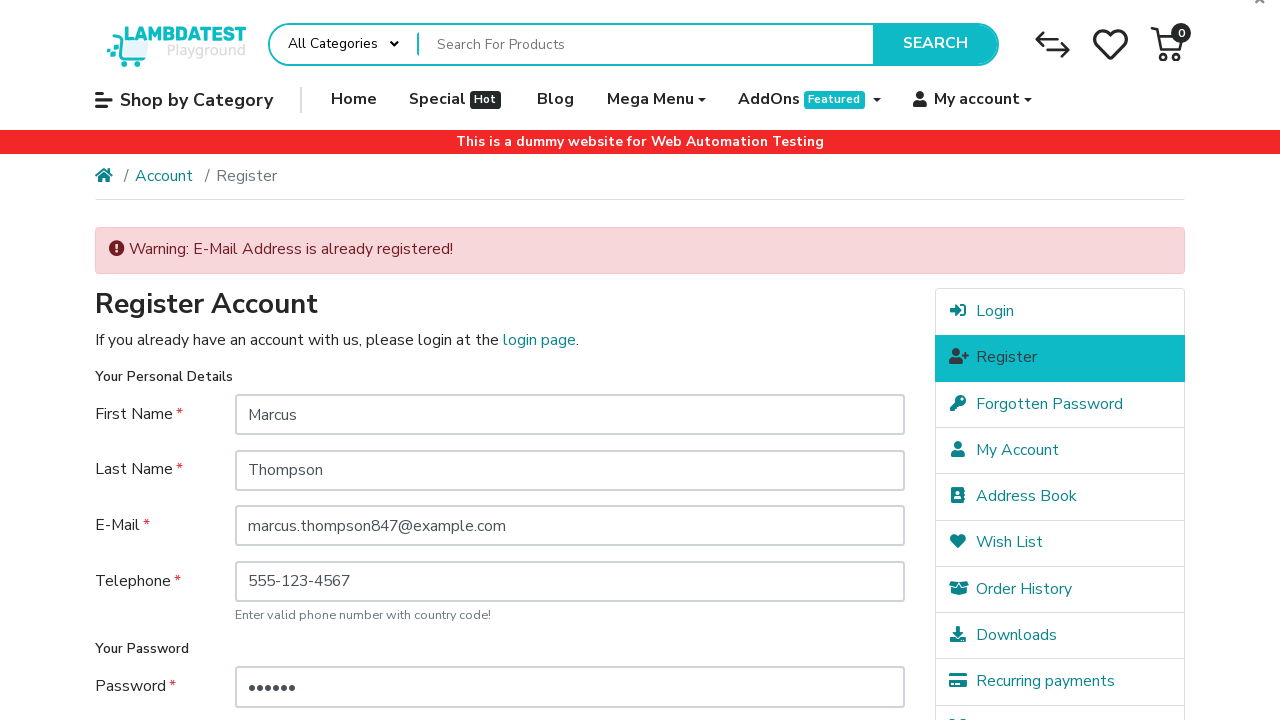

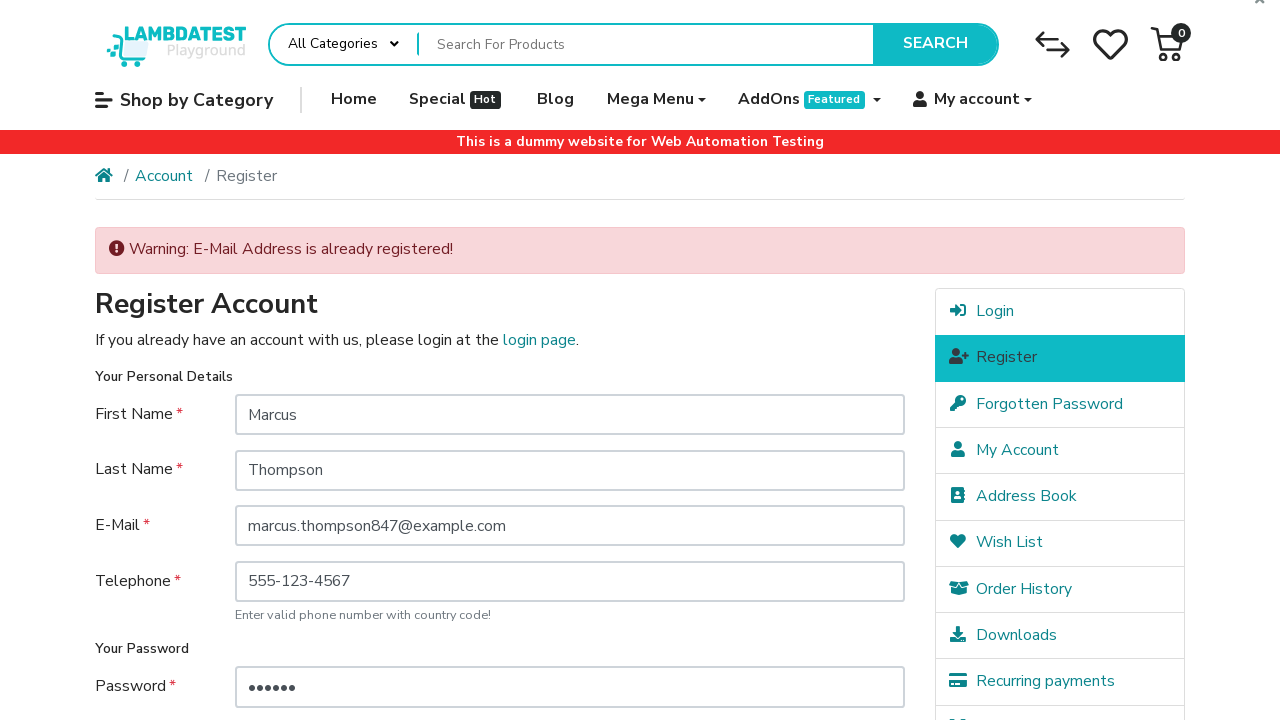